Tests filling textbox elements on a demo form page, including single-line and multi-line text fields for user name, email, current address, and permanent address

Starting URL: https://demoqa.com/text-box

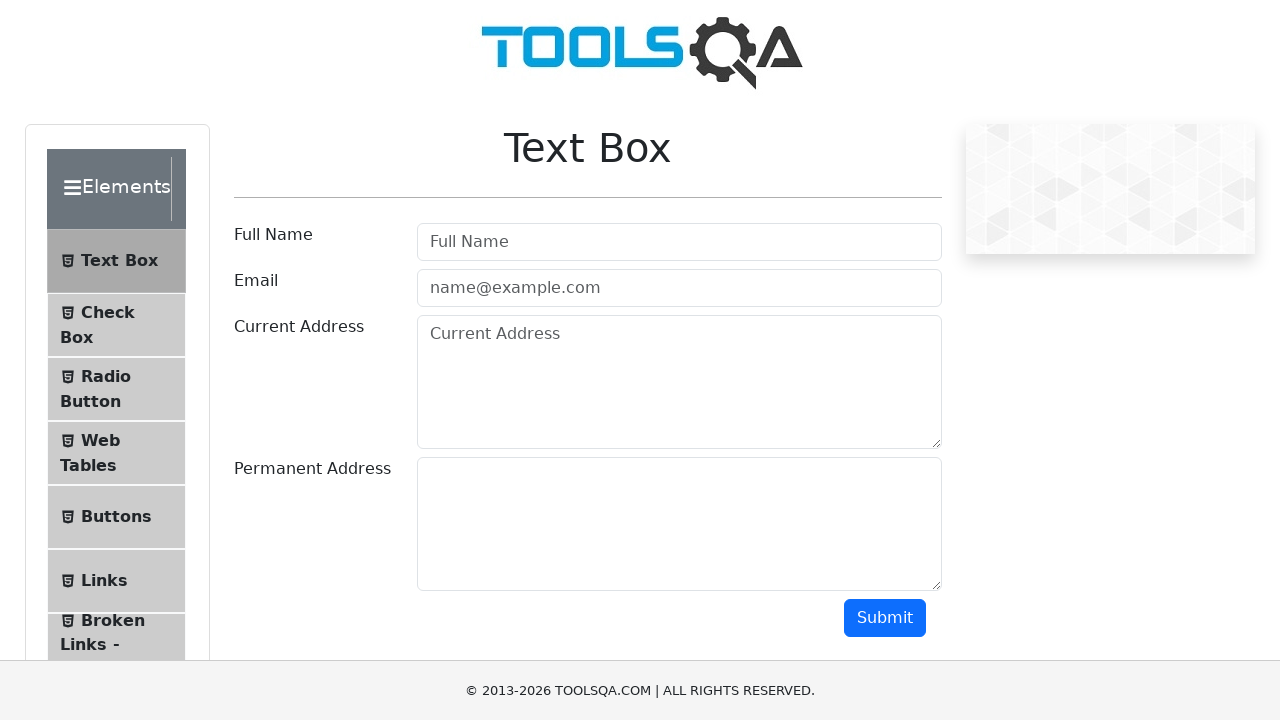

Filled username textbox with 'John Smith' on #userName
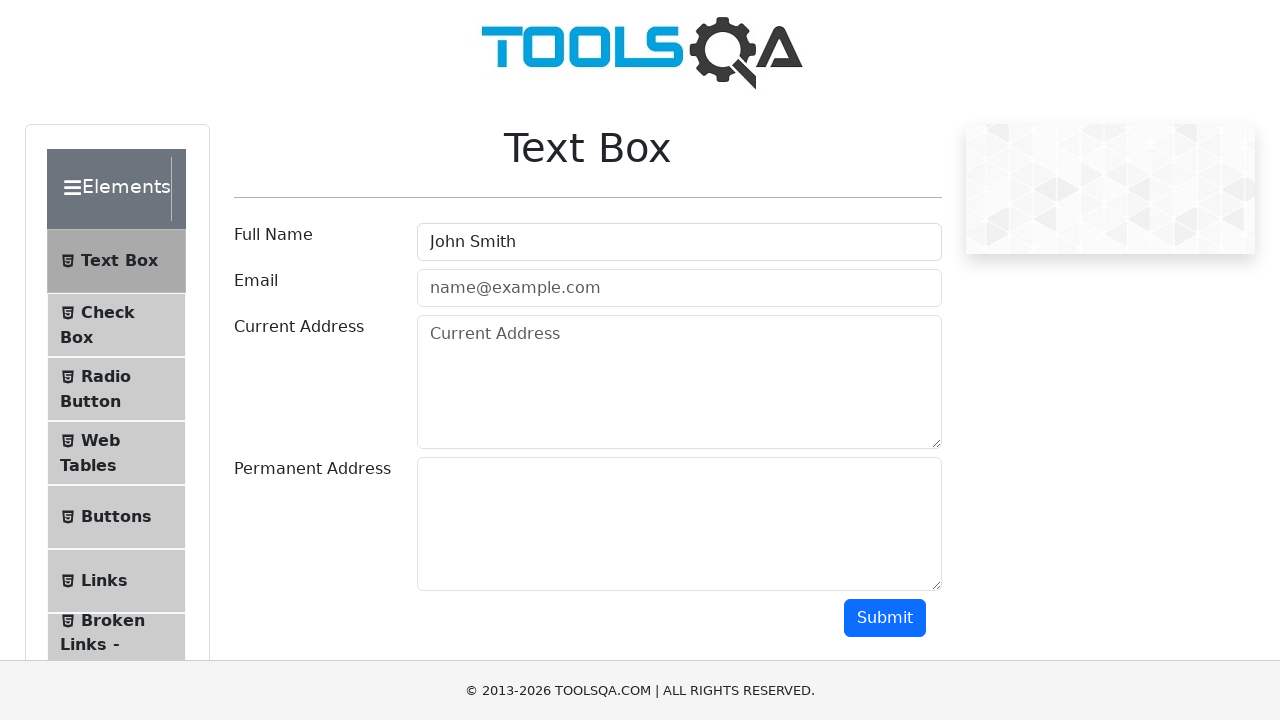

Filled email textbox with 'john.smith@example.com' on #userEmail
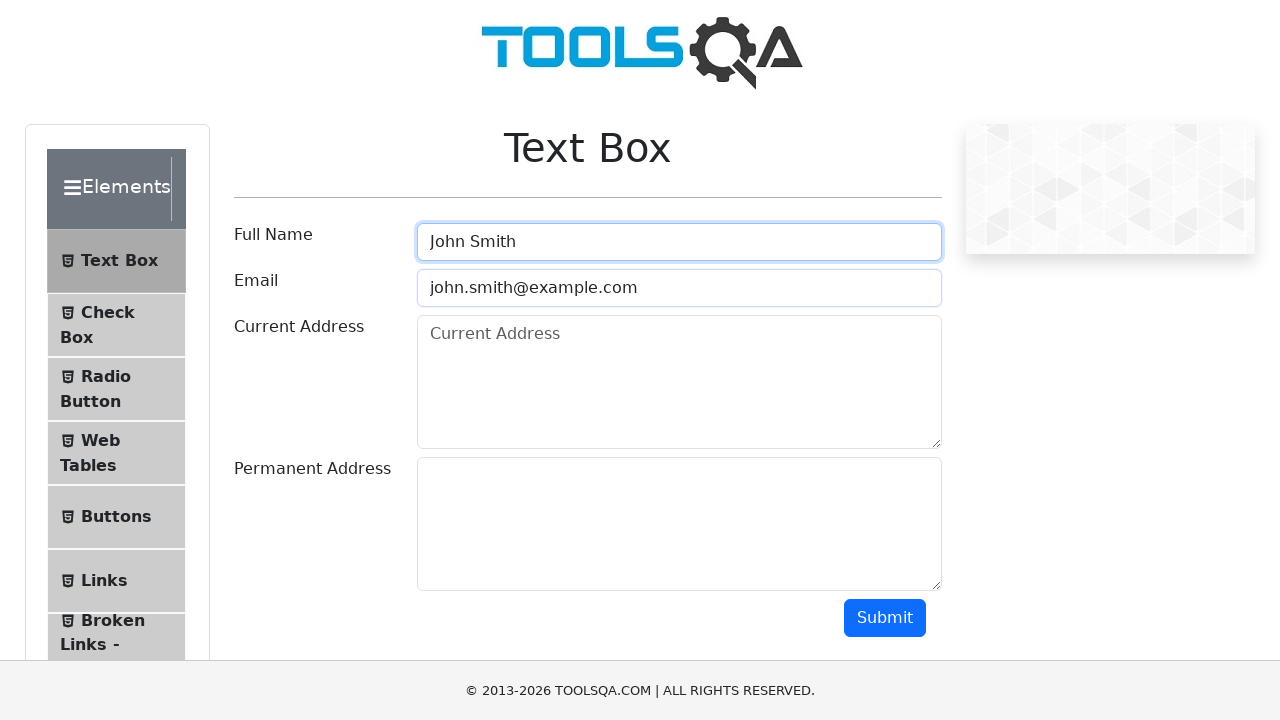

Filled current address textbox with multi-line address on #currentAddress
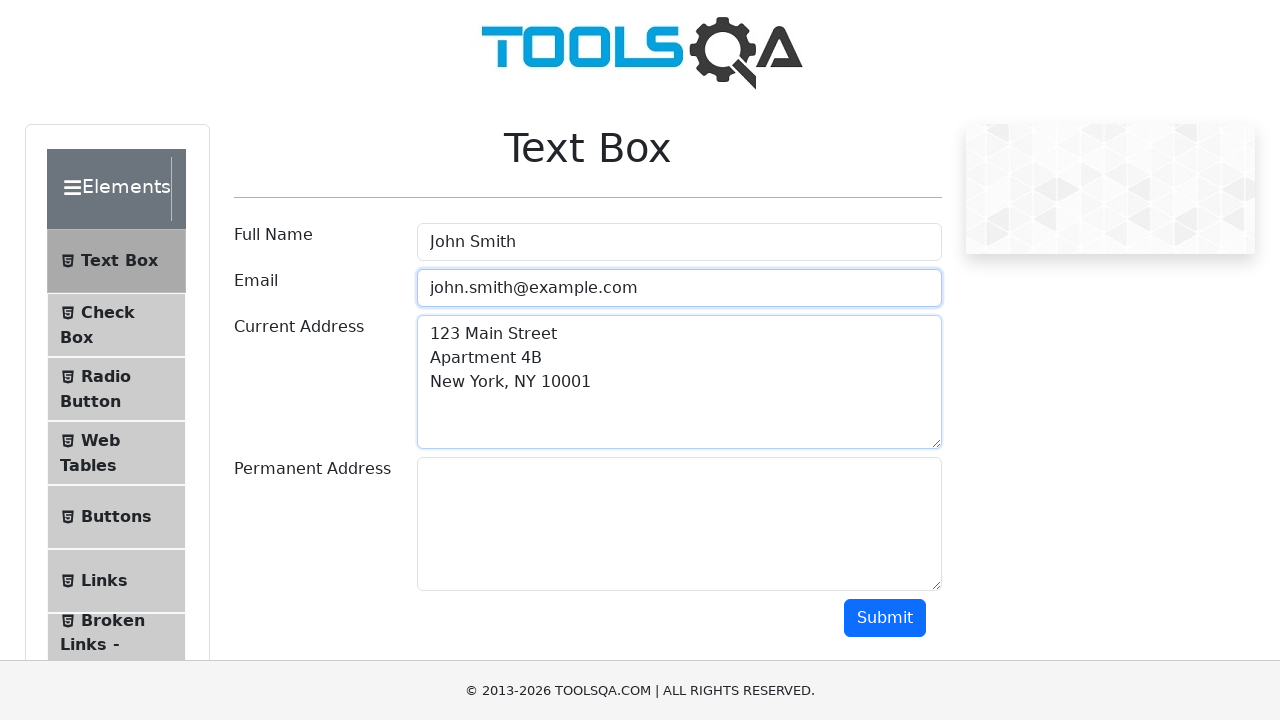

Filled permanent address textbox with multi-line address on #permanentAddress
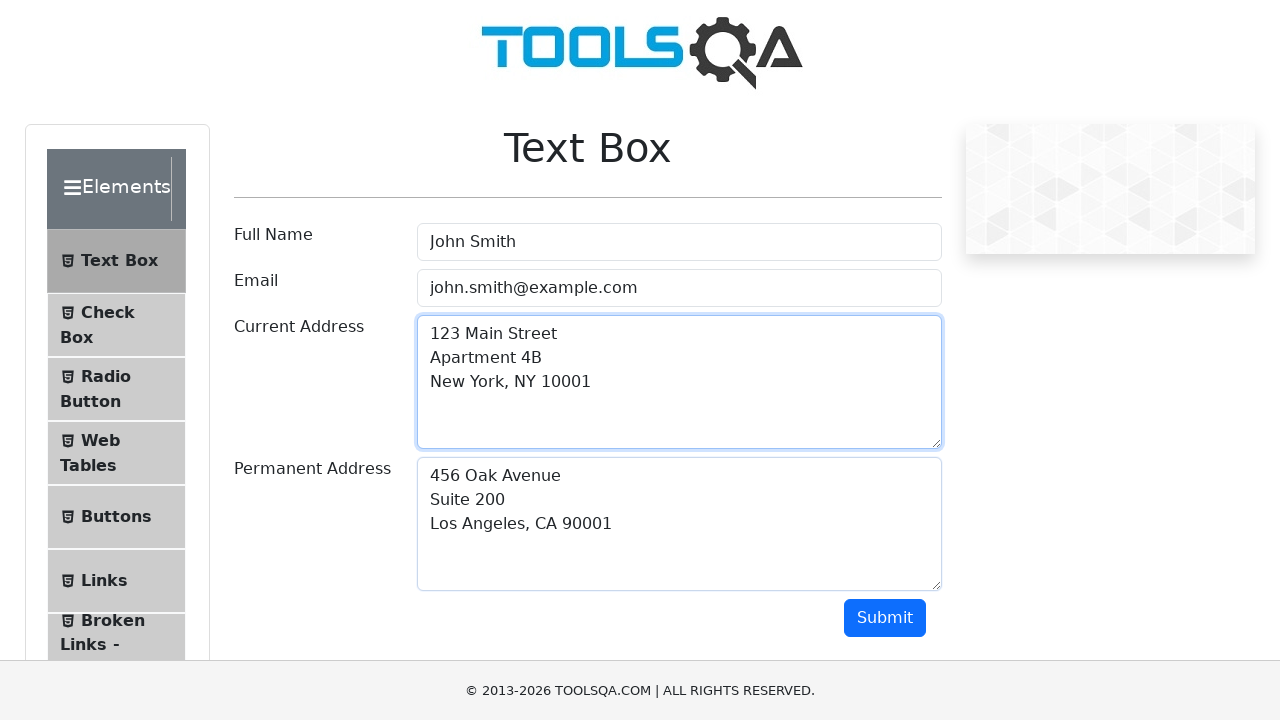

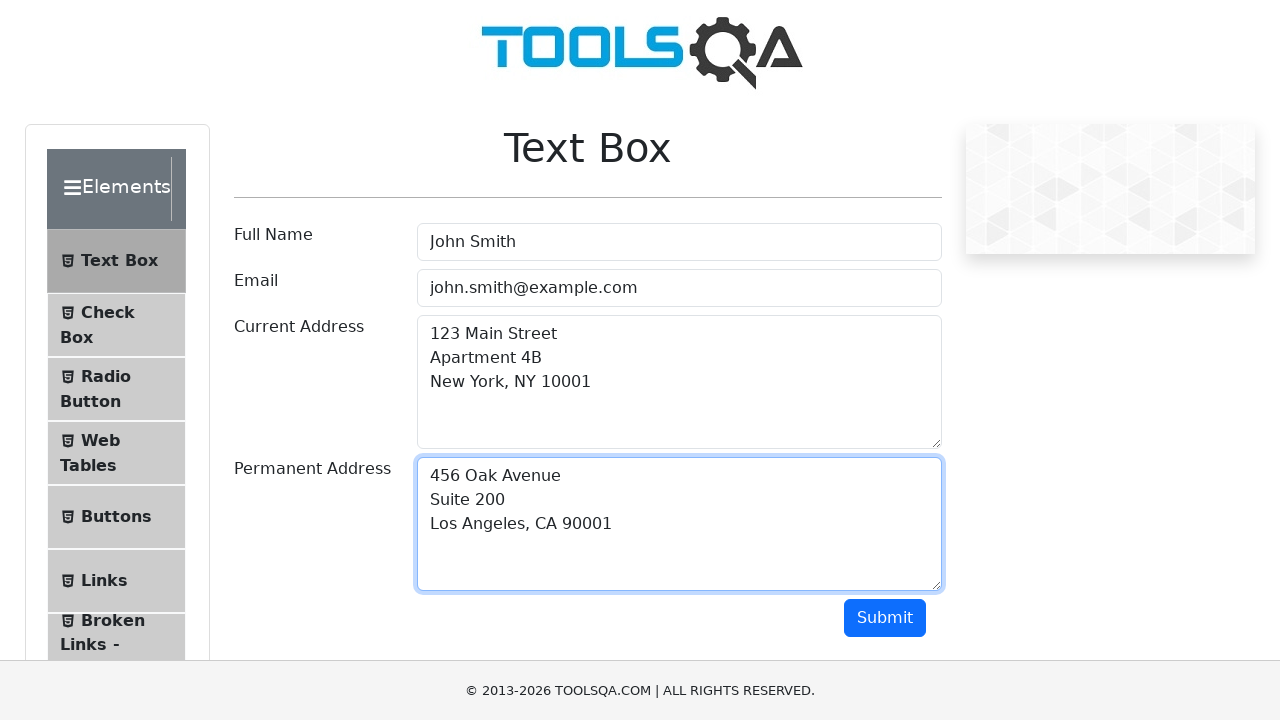